Tests that leaving zip code field empty shows an error message

Starting URL: https://www.sharelane.com/cgi-bin/register.py

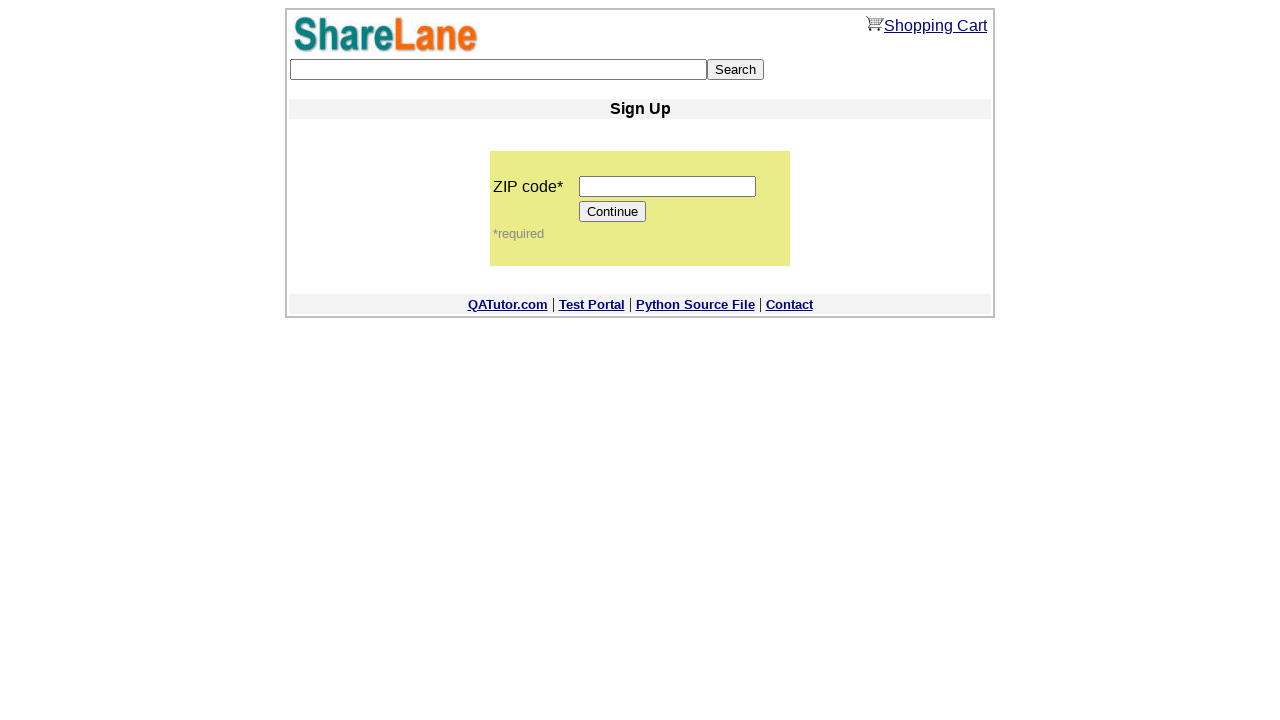

Clicked Continue button without filling zip code field at (613, 212) on [value=Continue]
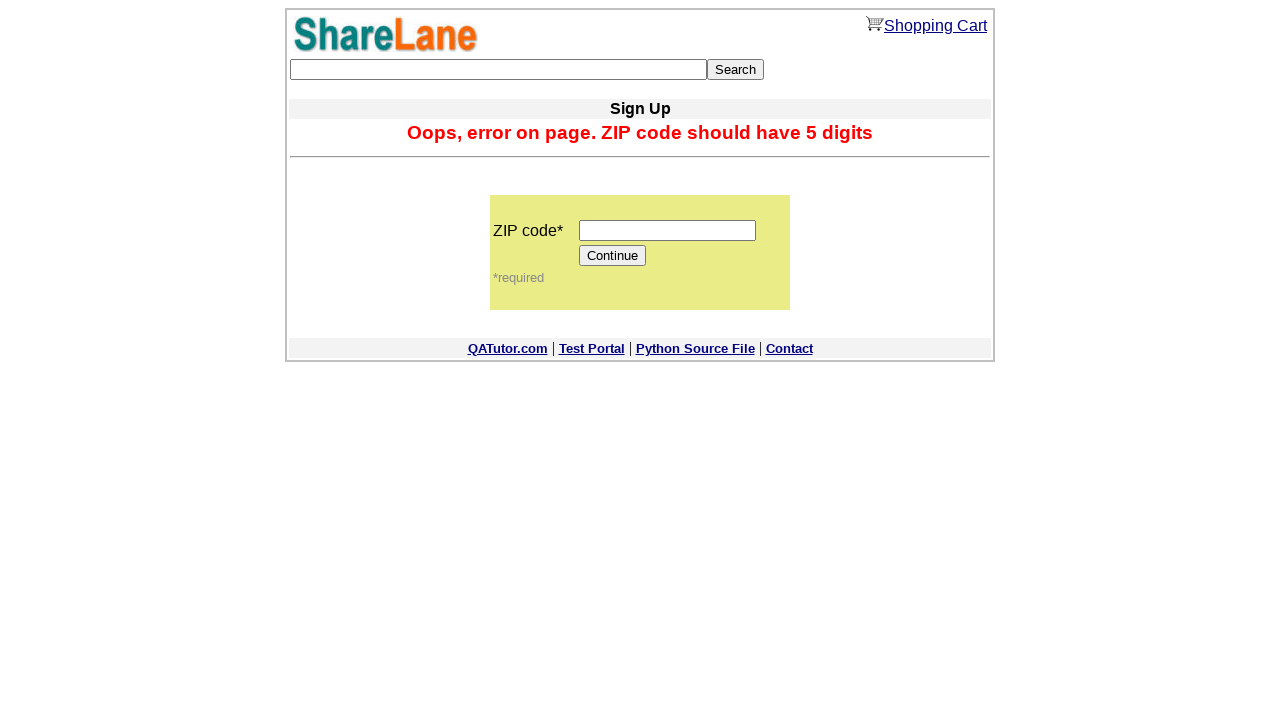

Error message appeared after submitting empty zip code
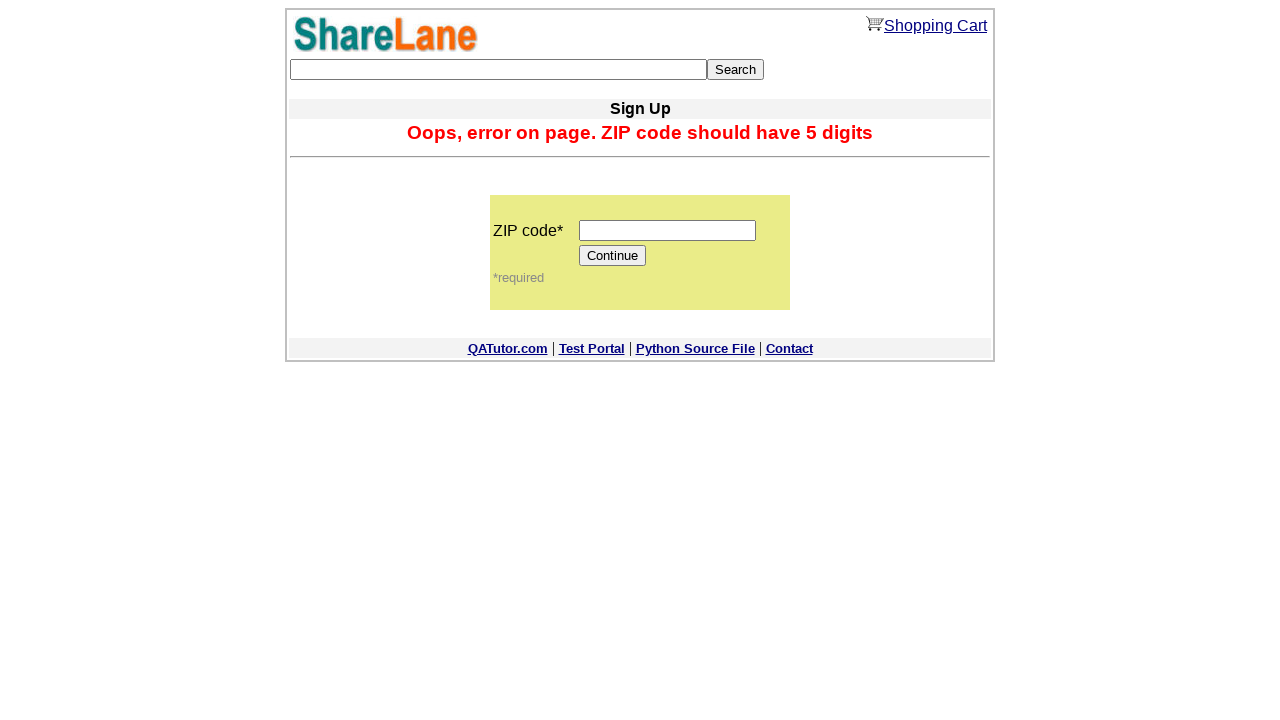

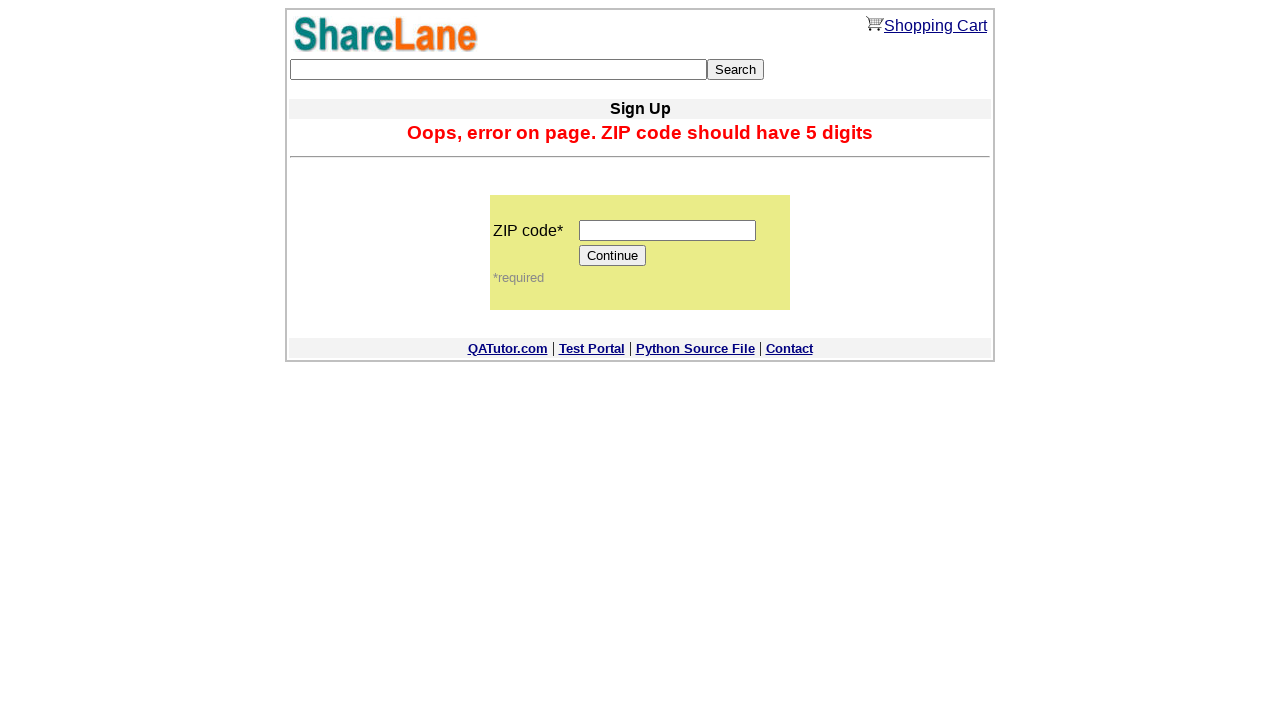